Tests JavaScript prompt alert by clicking a button, entering text in the prompt dialog, accepting it, and verifying the entered text is displayed

Starting URL: https://loopcamp.vercel.app/javascript-alerts.html

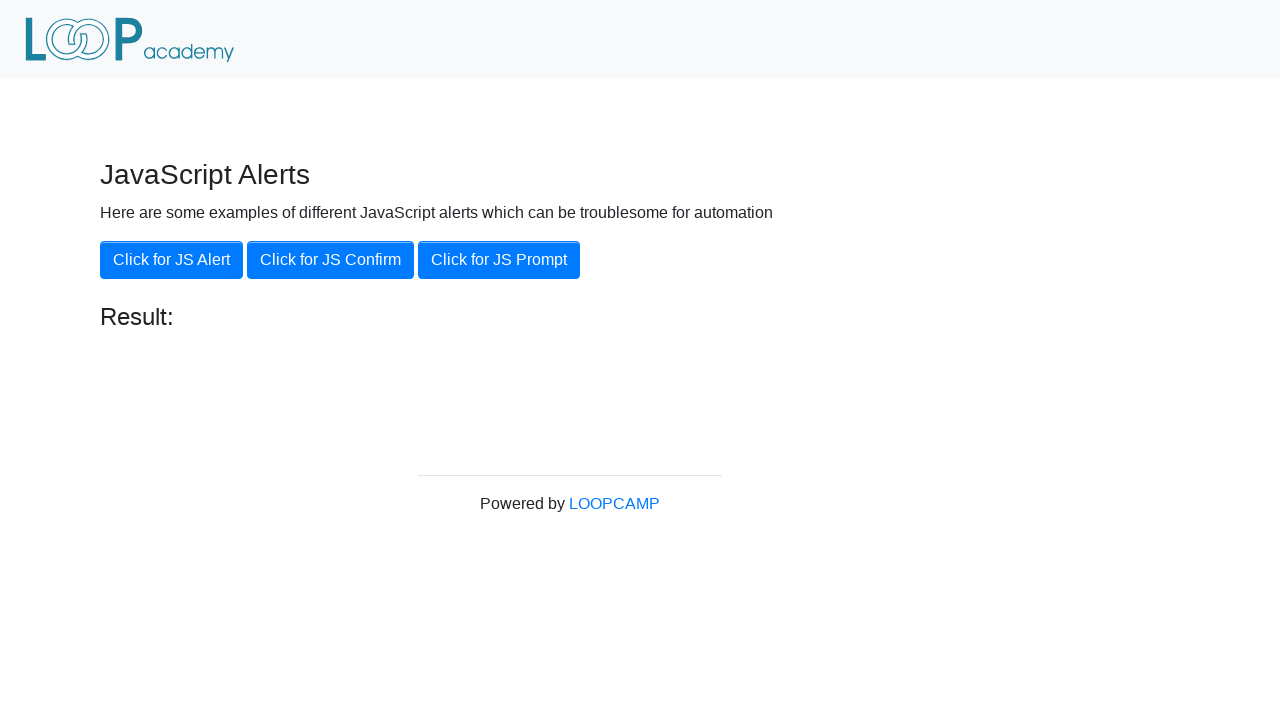

Set up dialog handler to accept prompt with 'Loop Academy'
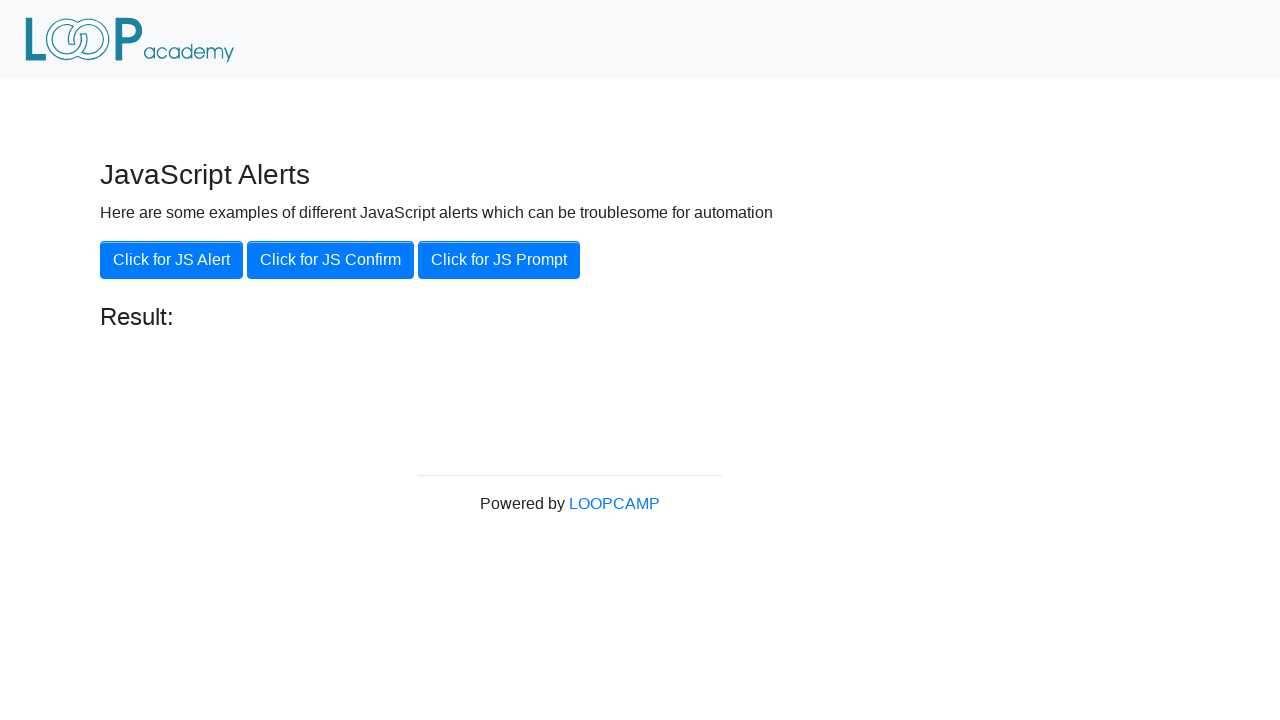

Clicked 'Click for JS Prompt' button at (499, 260) on xpath=//button[contains(text(),'Click for JS Prompt')]
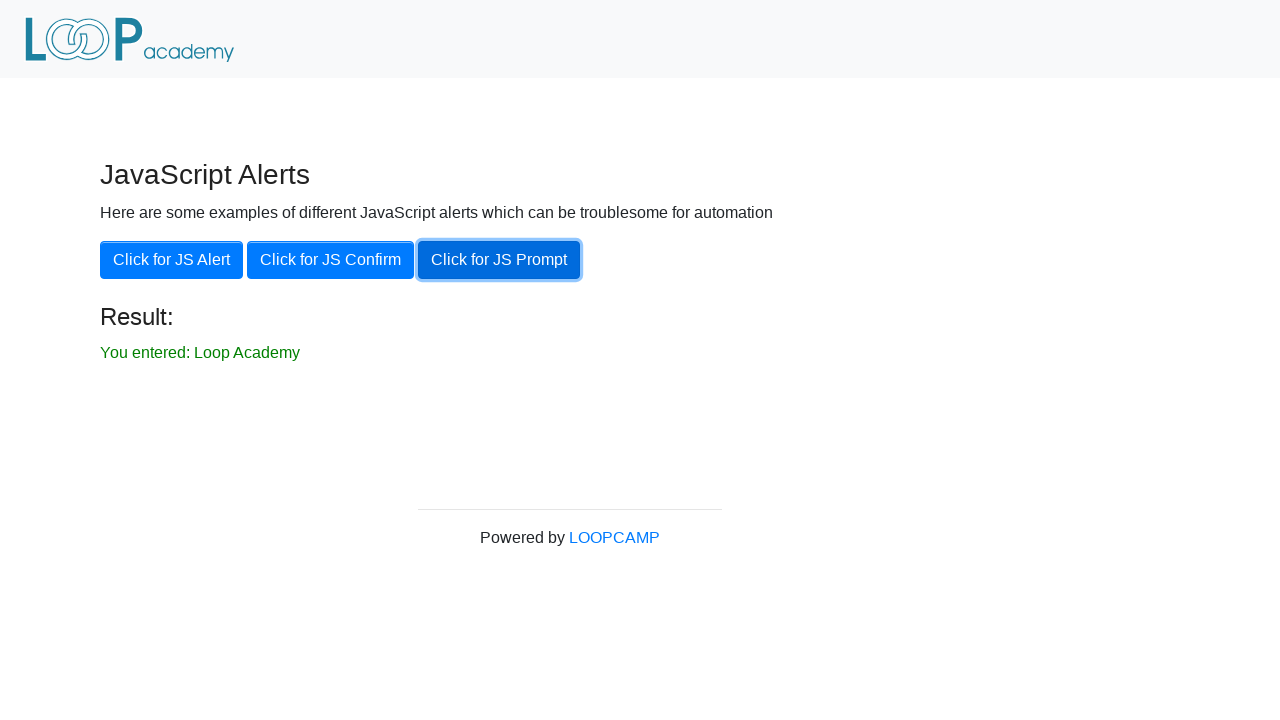

Result message element loaded
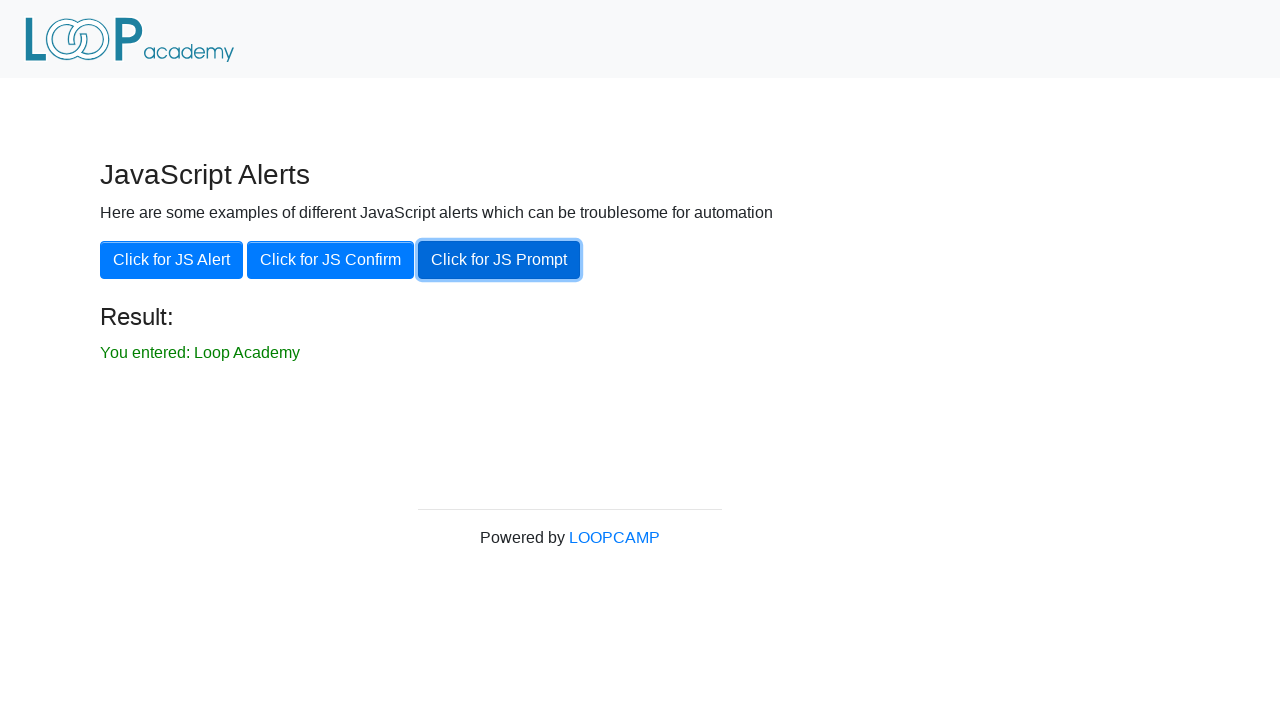

Retrieved result text content
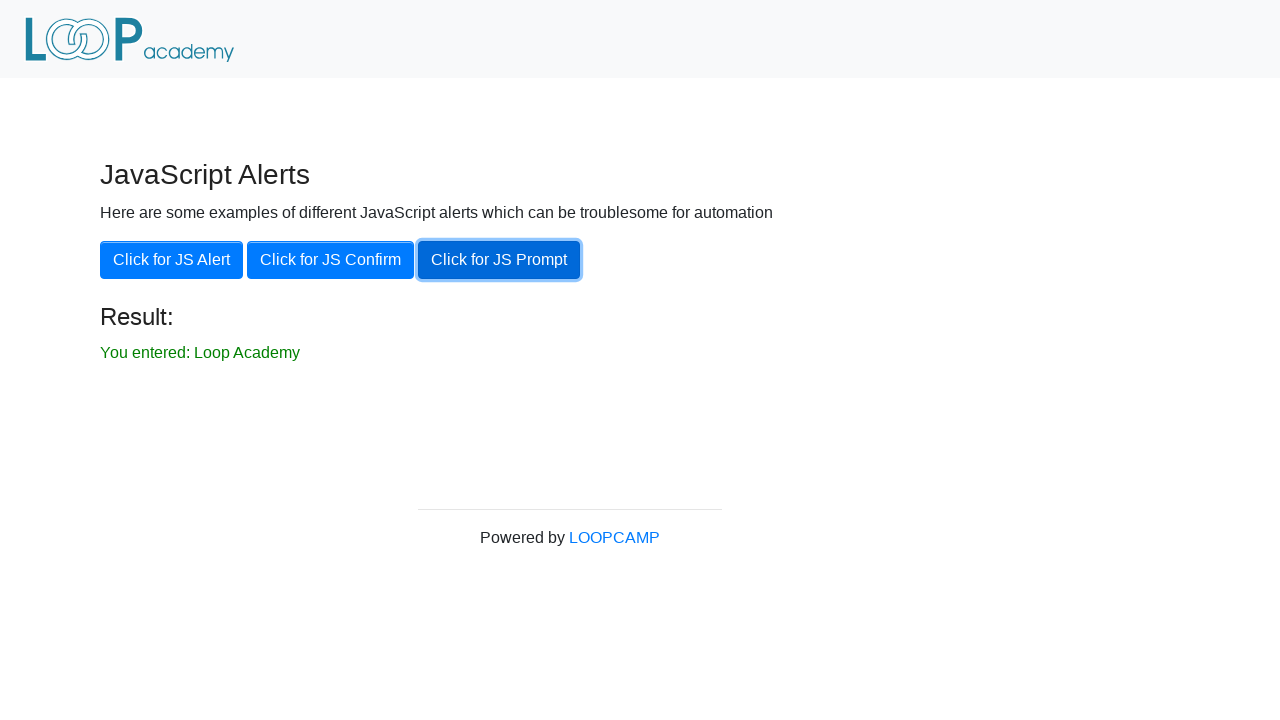

Verified result text equals 'You entered: Loop Academy'
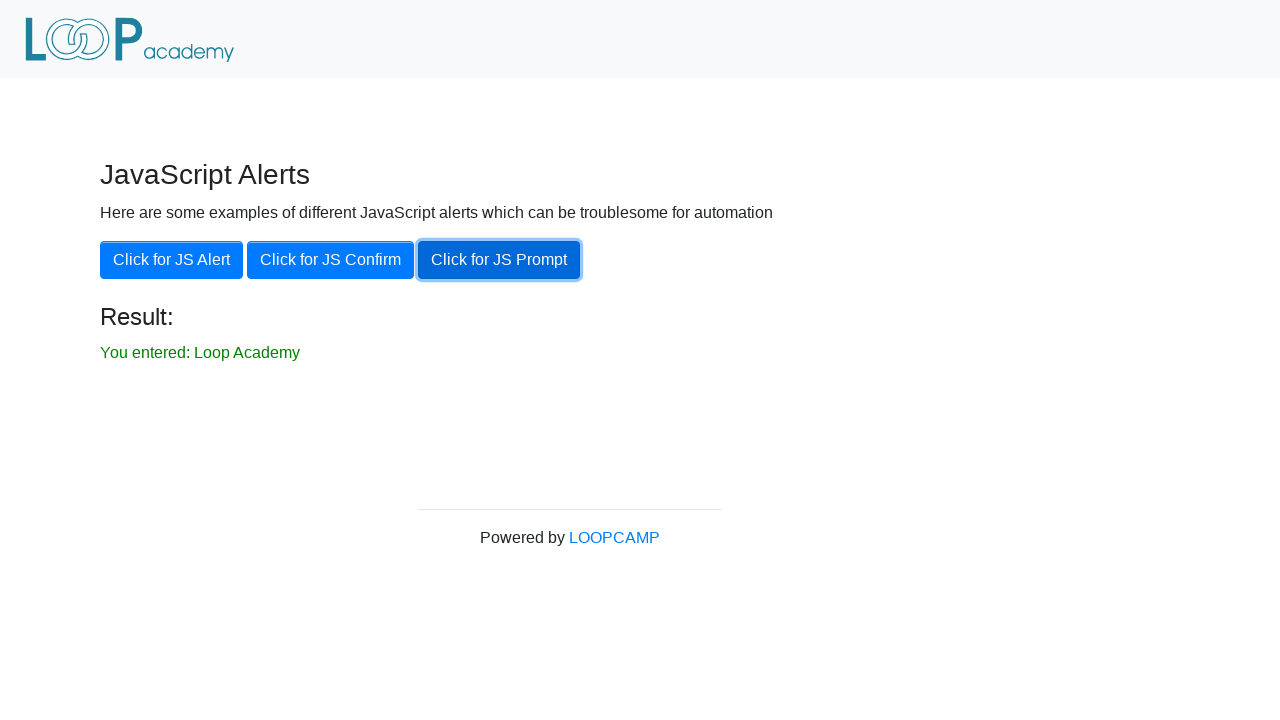

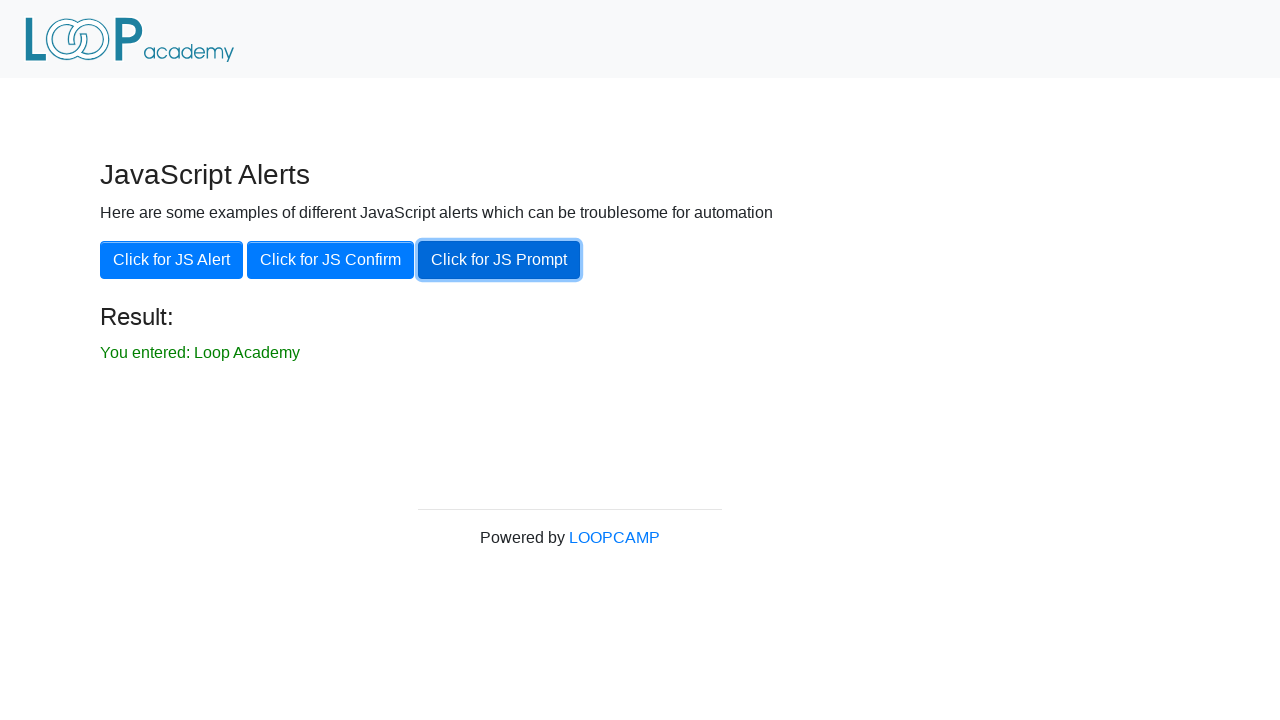